Verifies that a link with specific text exists within a center element

Starting URL: https://www.infoescola.com/

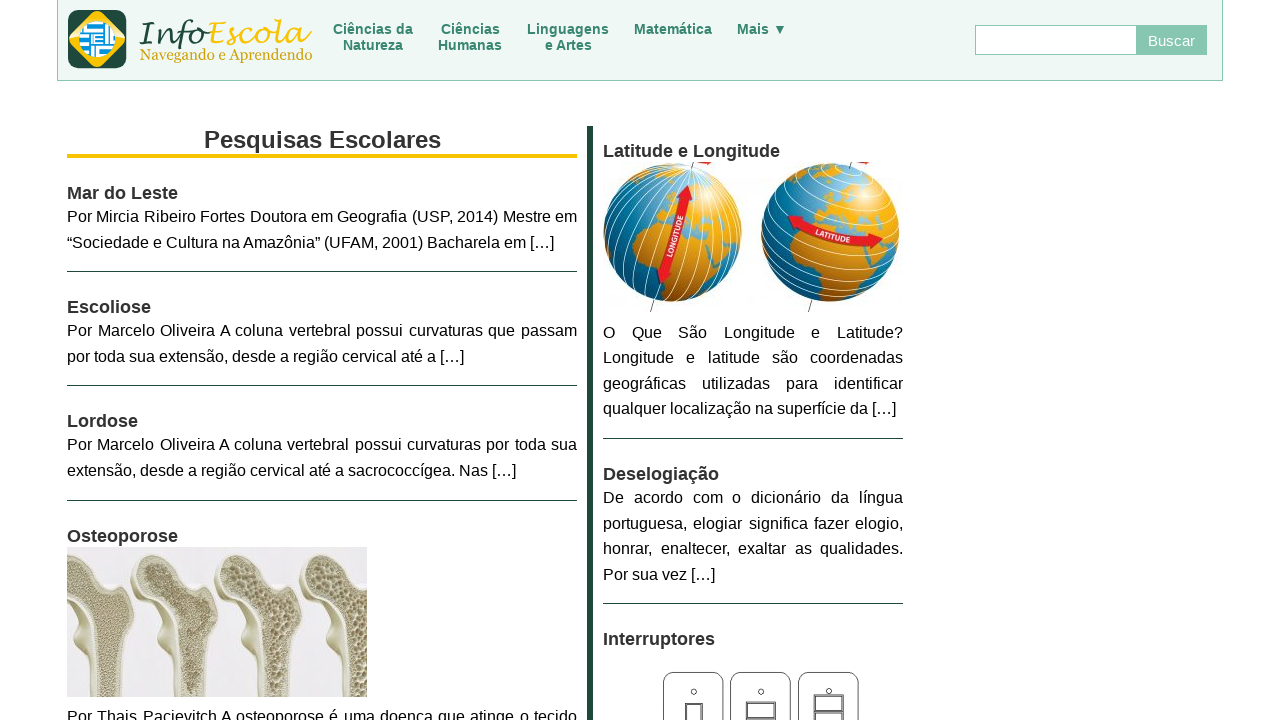

Navigated to https://www.infoescola.com/
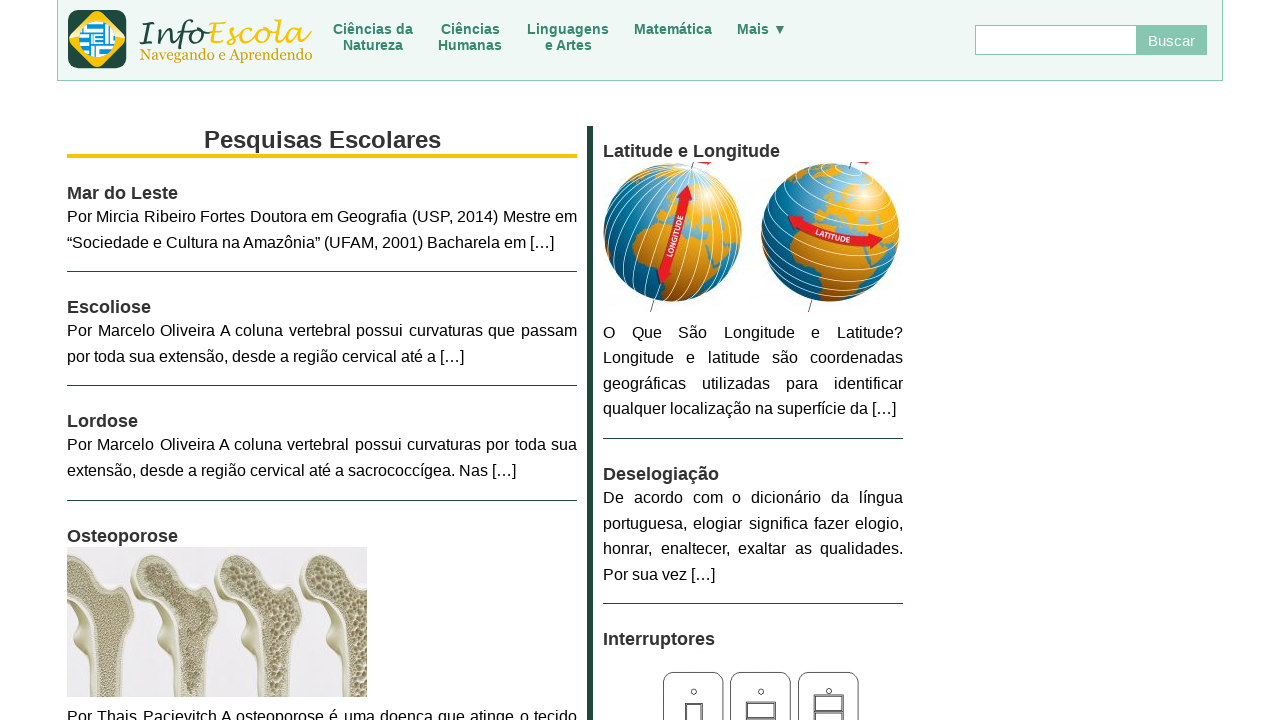

Located center element on page
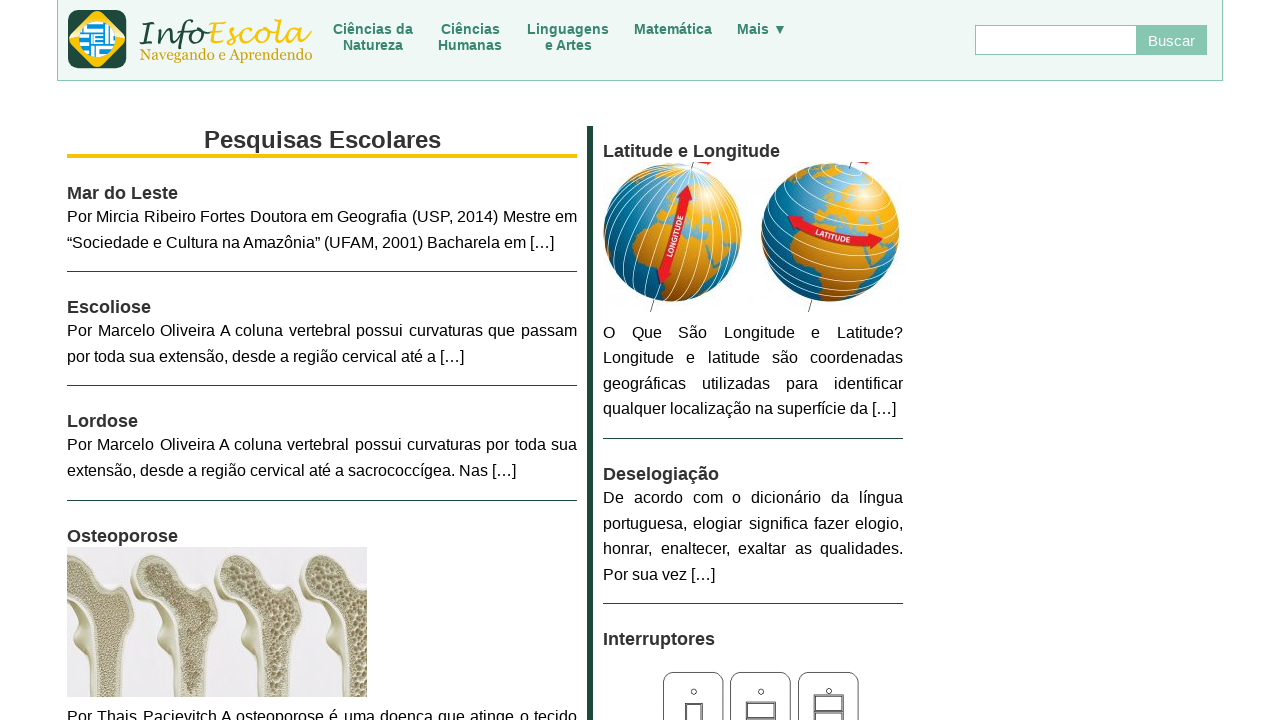

Located link with text '« Anterior' within center element
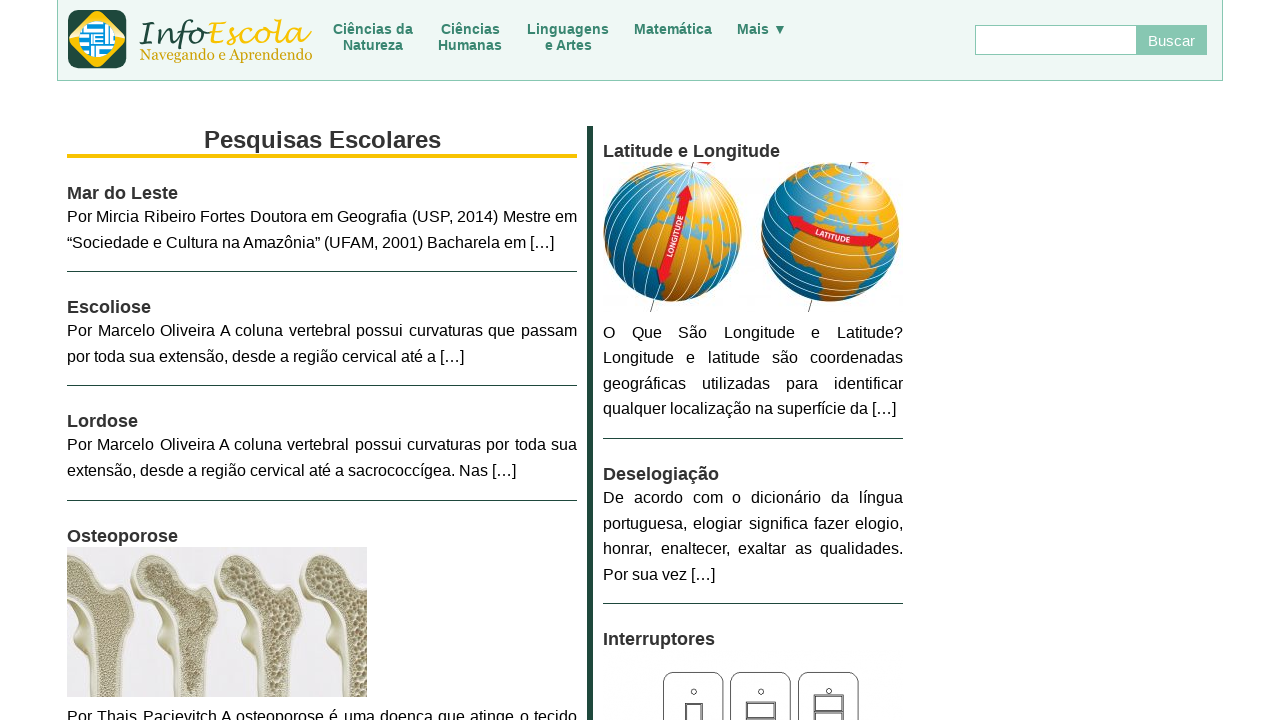

Verified link text content matches '« Anterior'
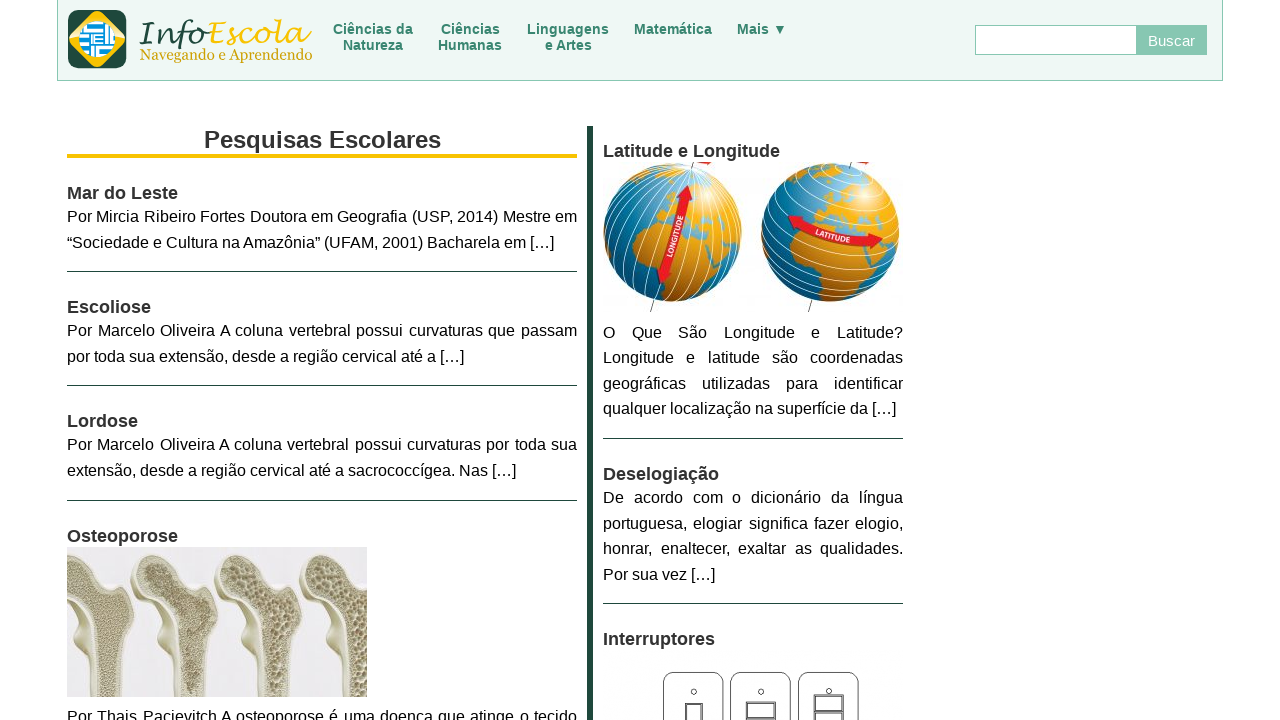

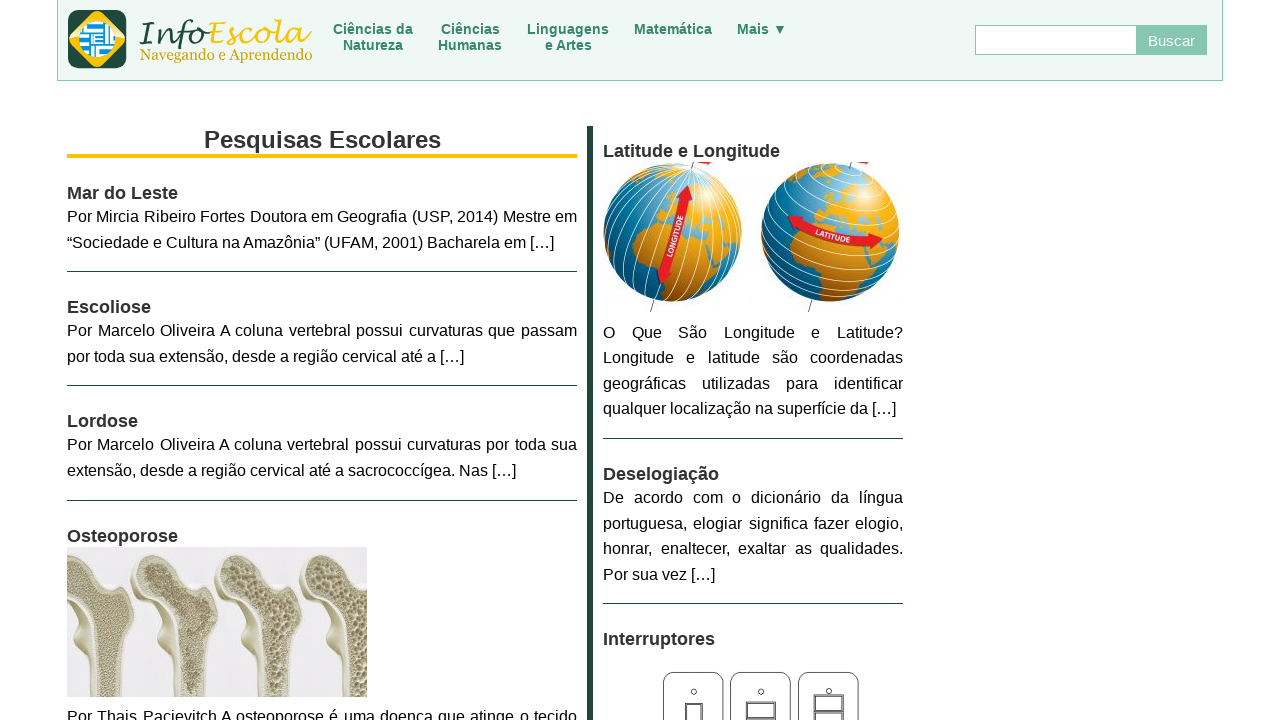